Tests adding a new todo item to a sample todo application by filling the input field, clicking the add button, and verifying the new item appears in the list.

Starting URL: https://lambdatest.github.io/sample-todo-app/

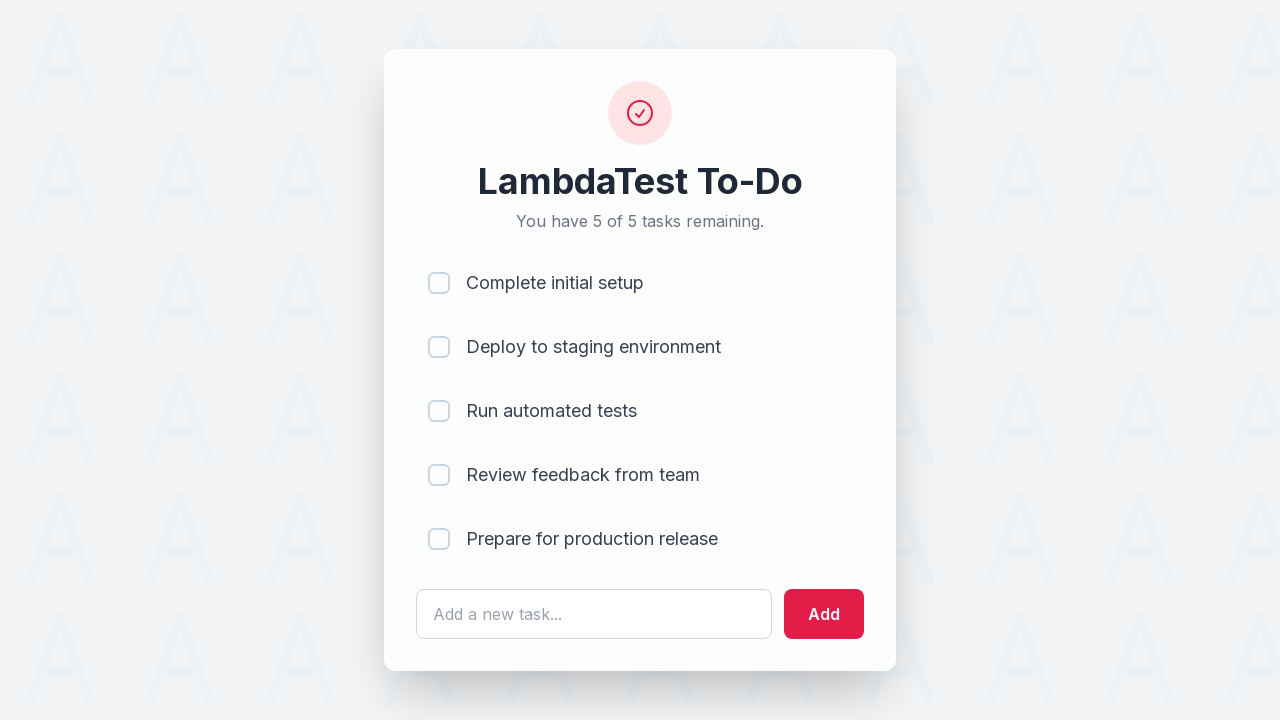

Filled todo input field with 'mi nuevo item' on #sampletodotext
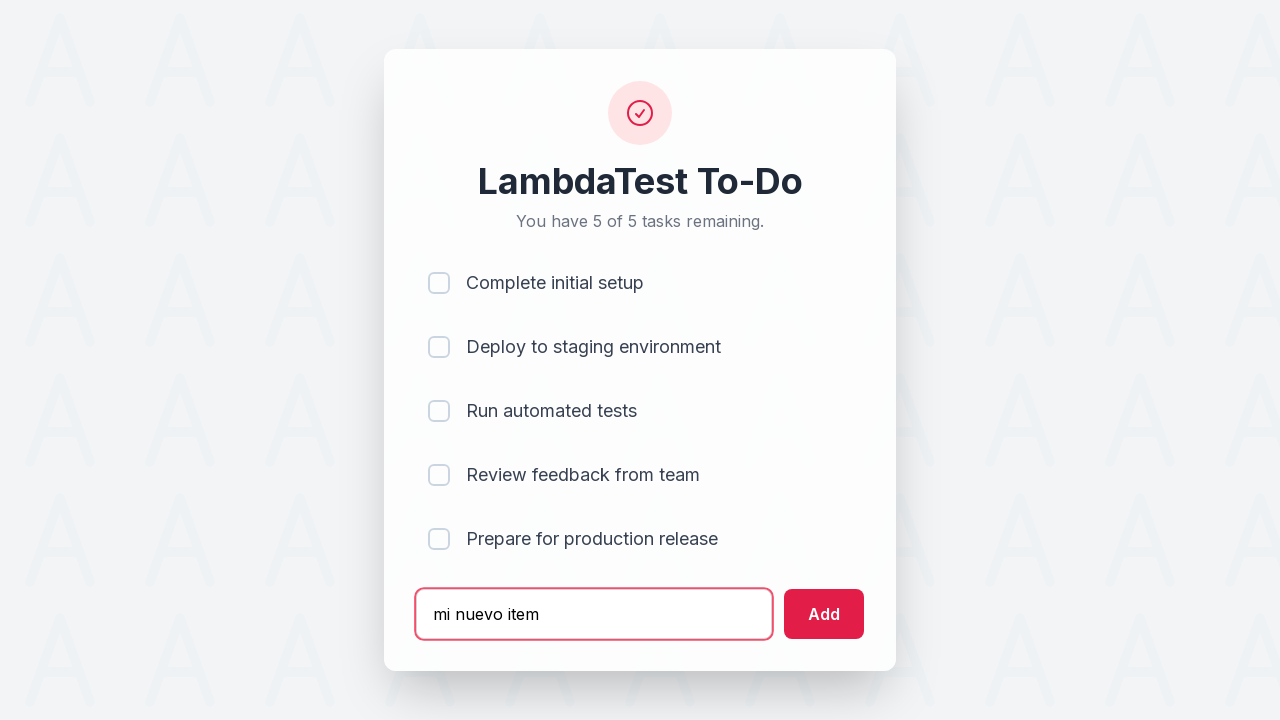

Clicked add button to create new todo item at (824, 614) on #addbutton
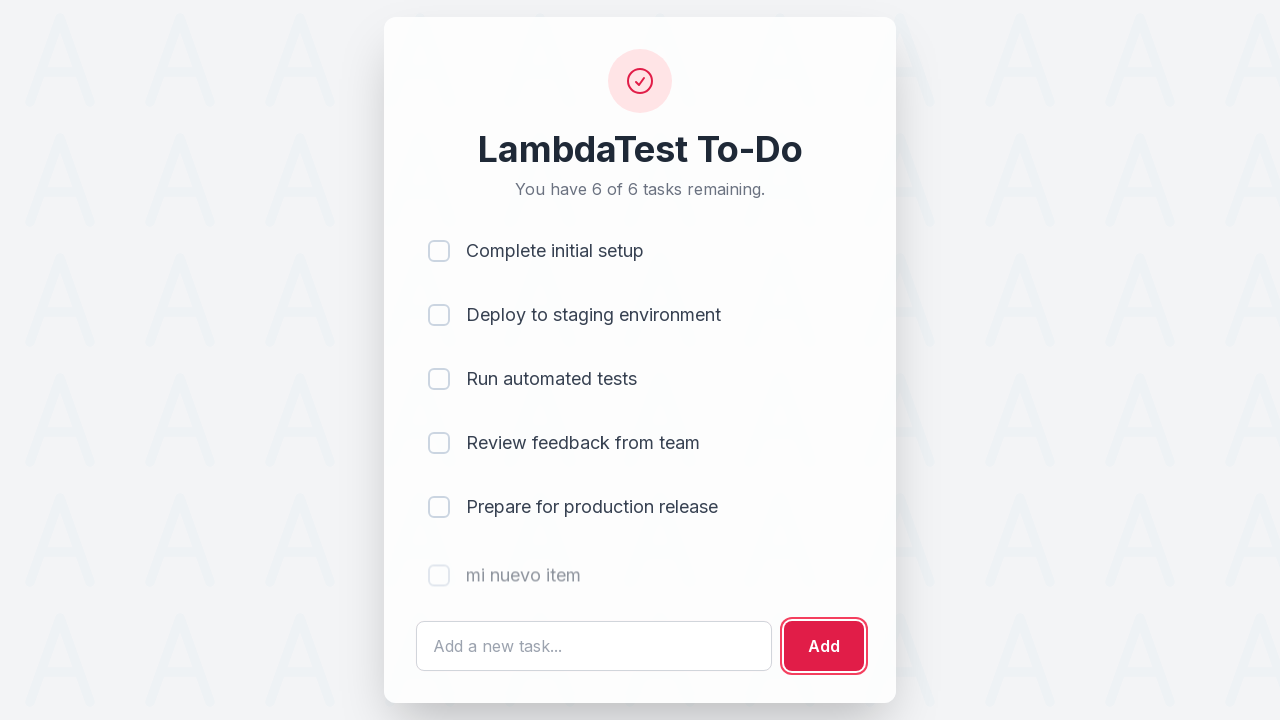

Verified new todo item 'mi nuevo item' appears in the list
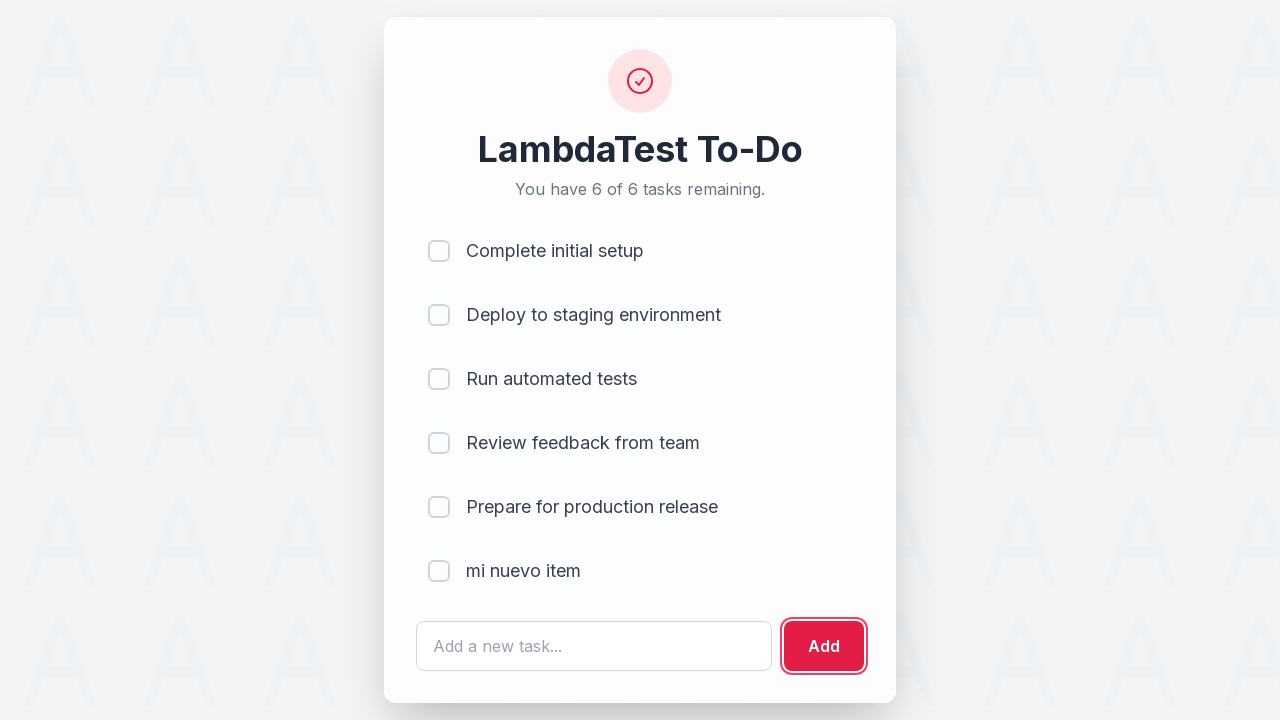

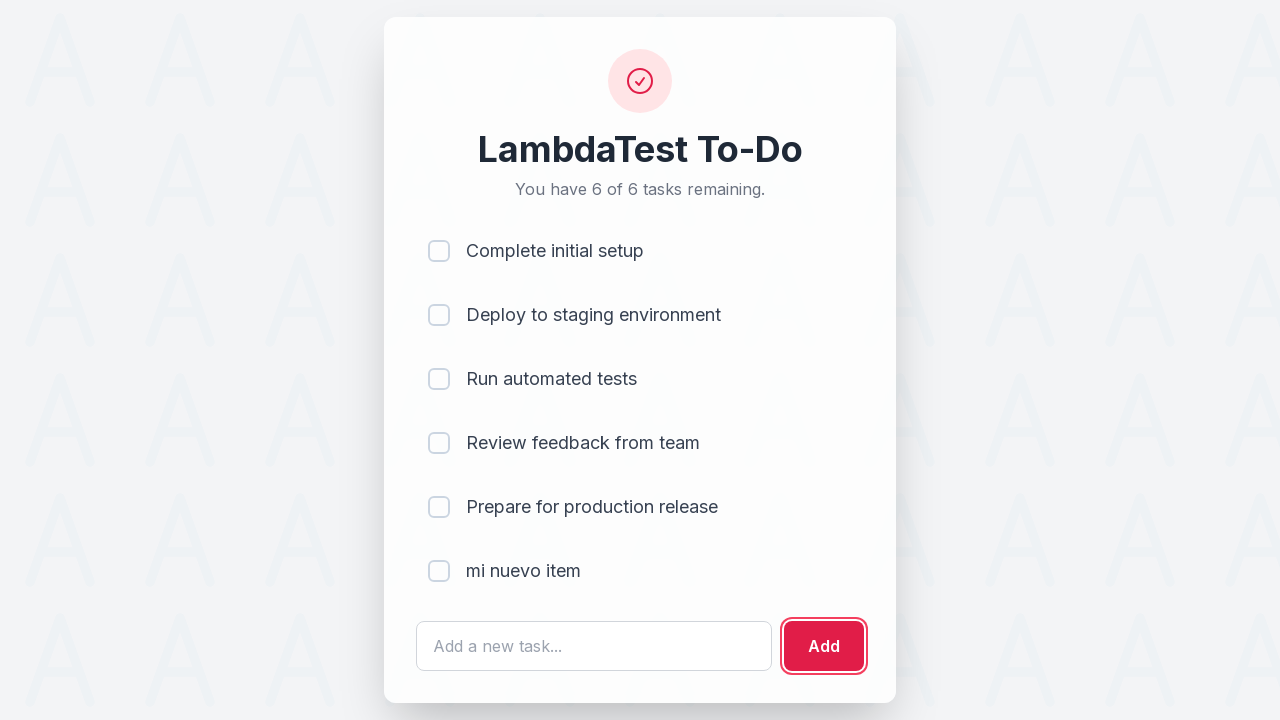